Tests the Photoreactor screenshot generation tool by filling a JSON configuration into a text area and clicking the render button to generate a screenshot preview.

Starting URL: https://photoreactor.redpapr.com/

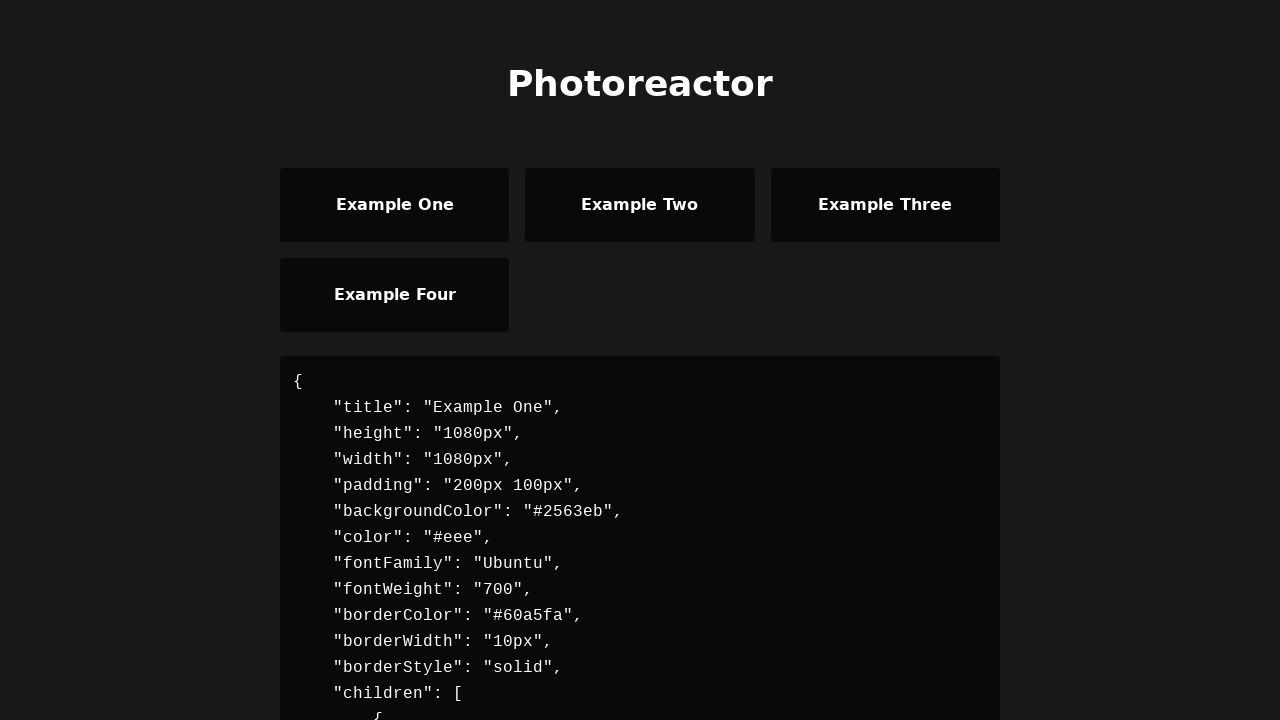

Filled JSON configuration into the text area on #inputTextArea
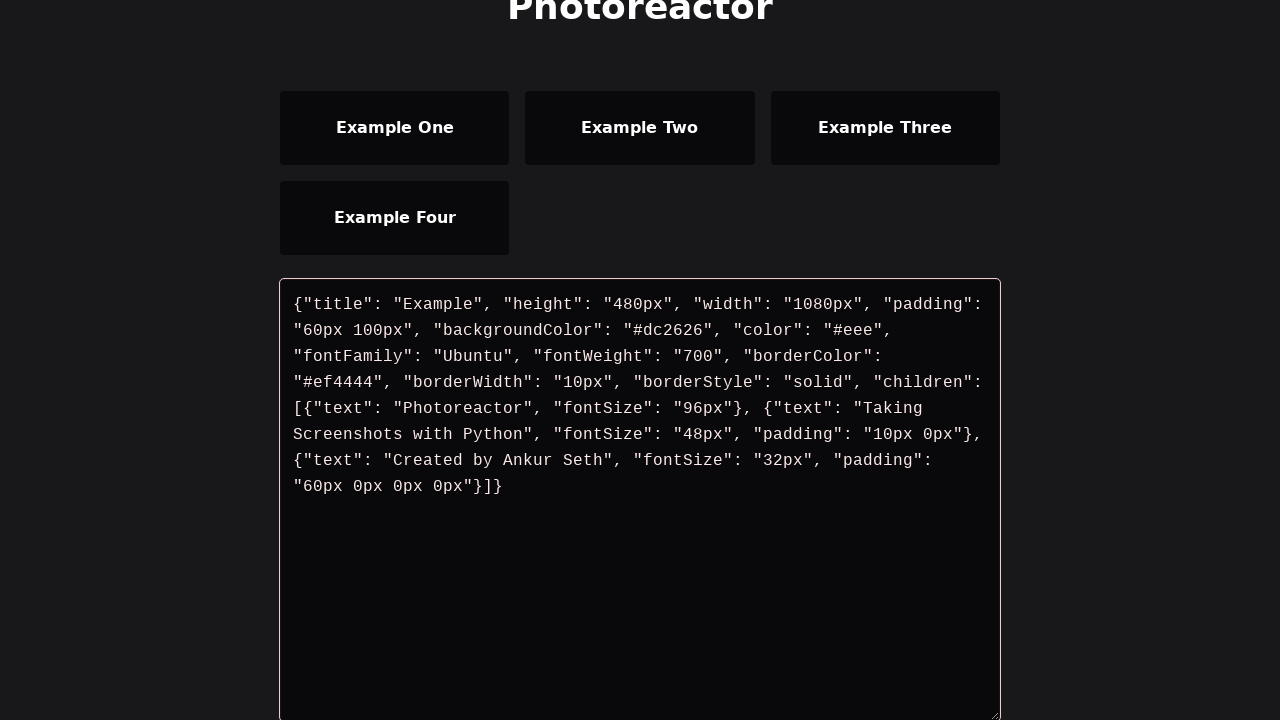

Clicked render button to generate screenshot preview at (364, 407) on #renderButton
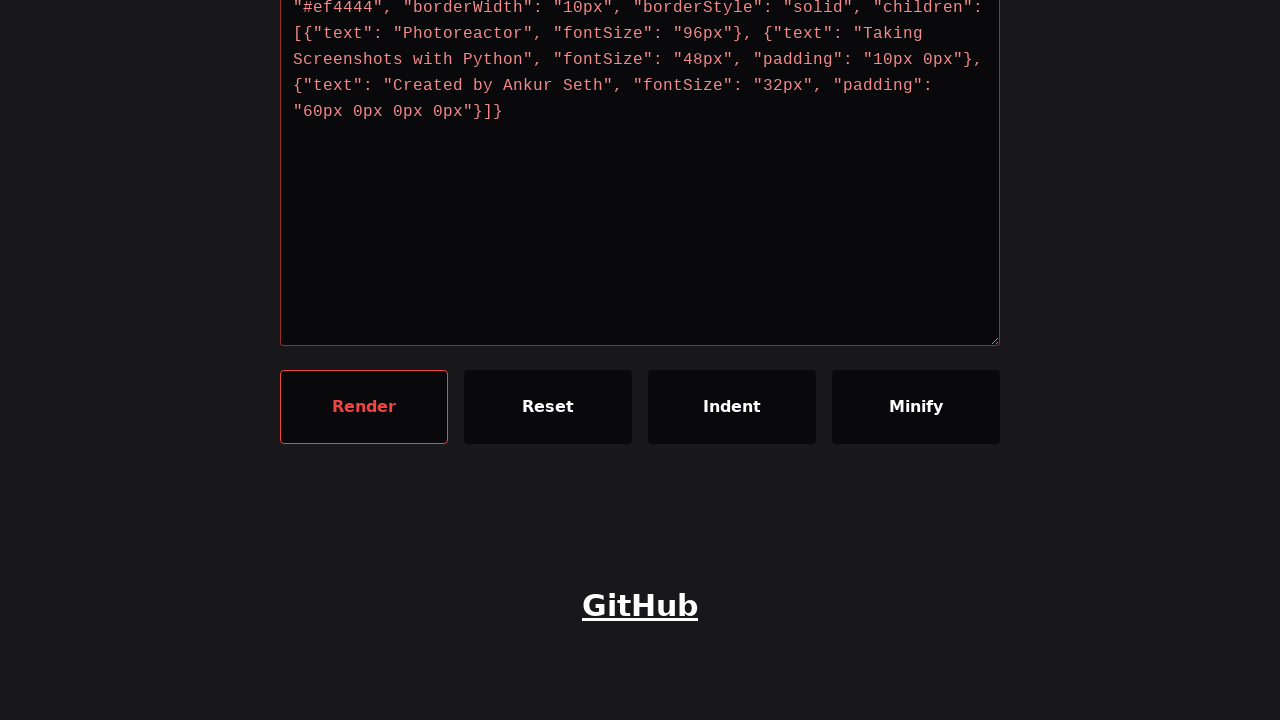

Waited for screenshot generation to complete
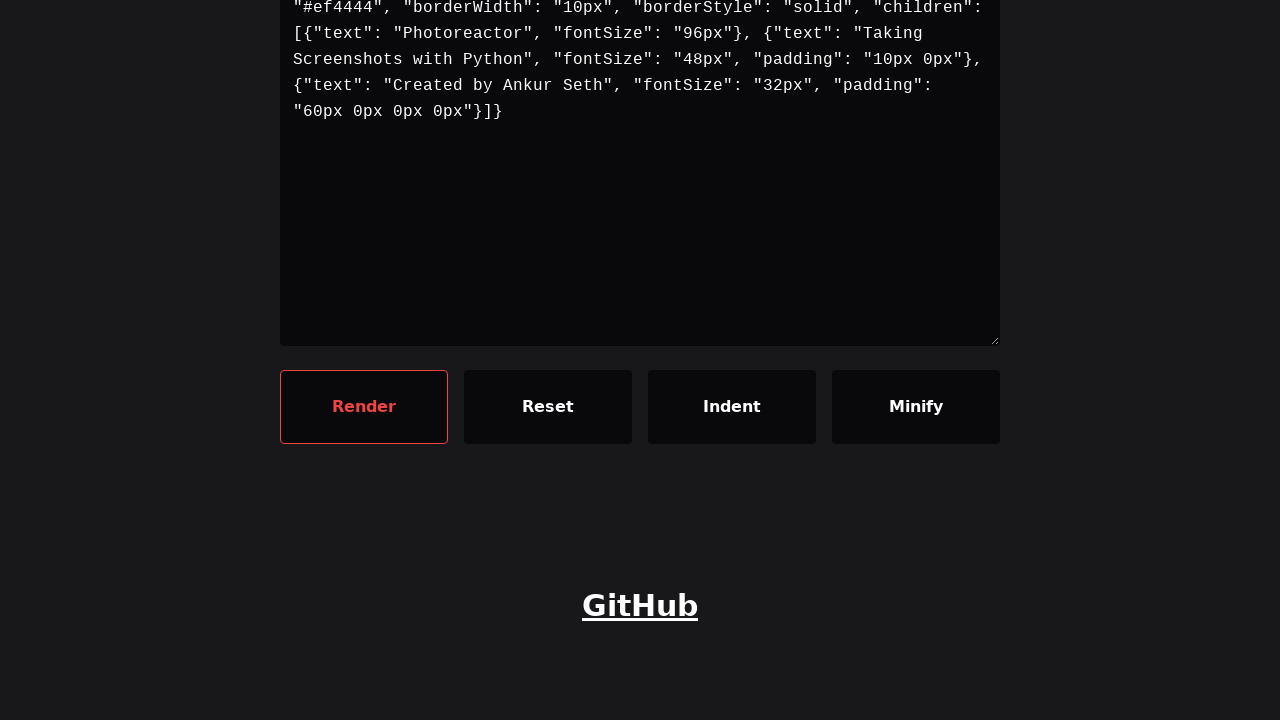

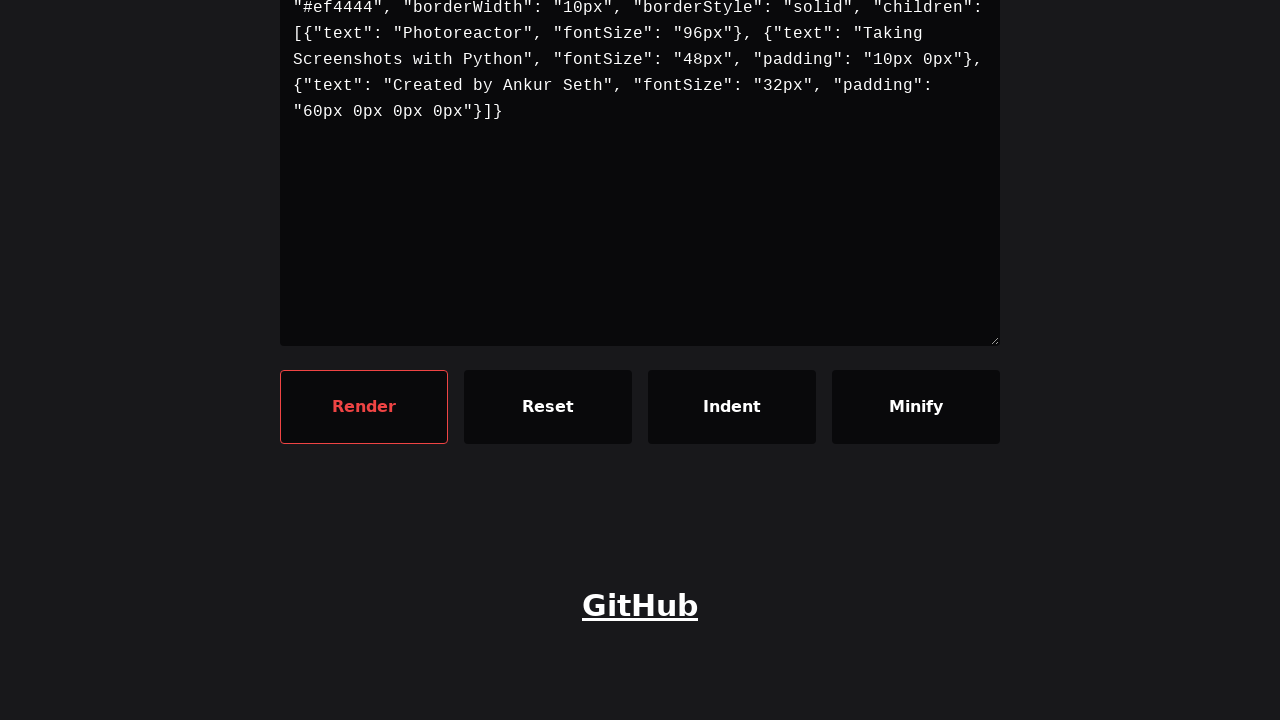